Tests radio button functionality by clicking the Yellow radio button and verifying selection

Starting URL: https://loopcamp.vercel.app/radio-buttons.html

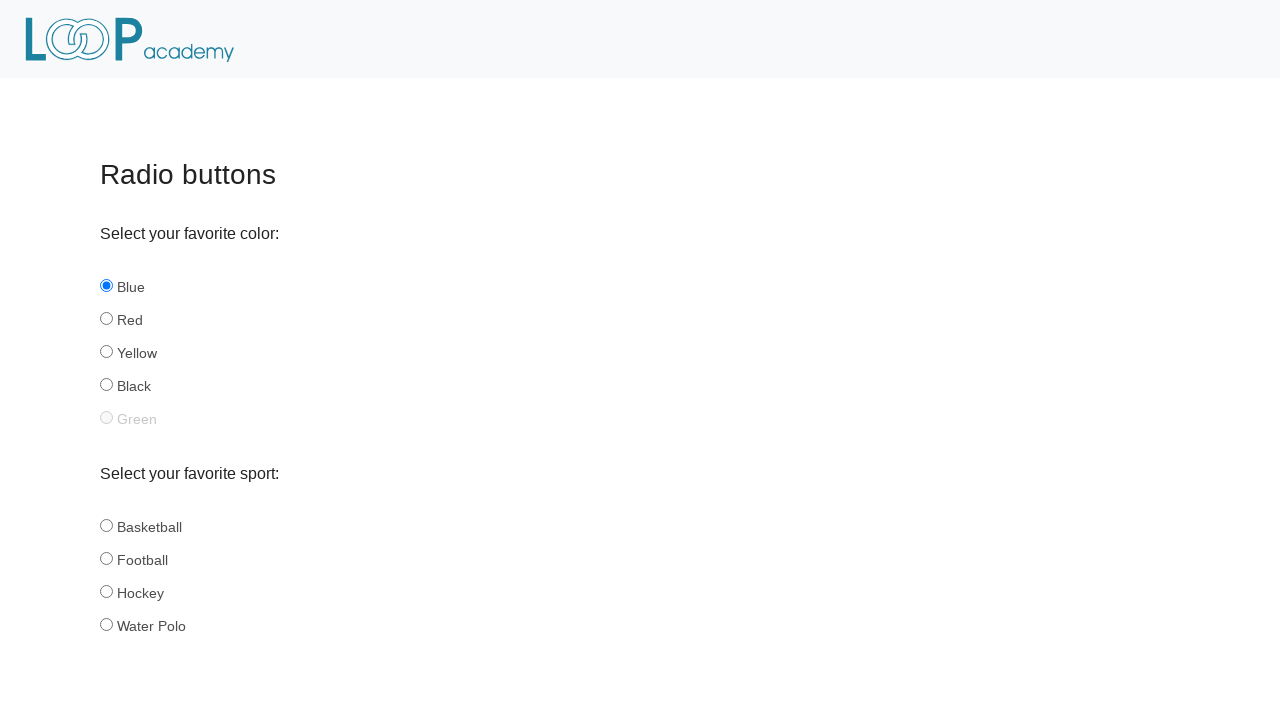

Located Yellow radio button element
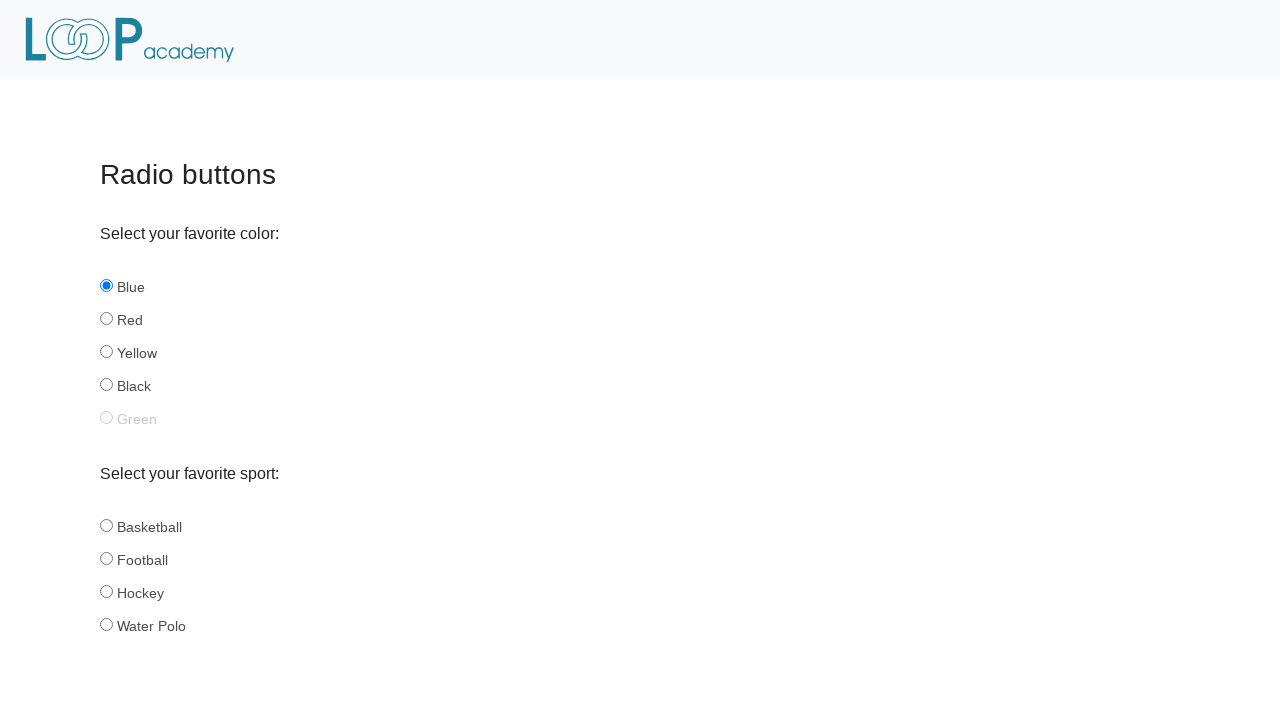

Clicked Yellow radio button at (106, 351) on xpath=//label[text()='Yellow']/../input
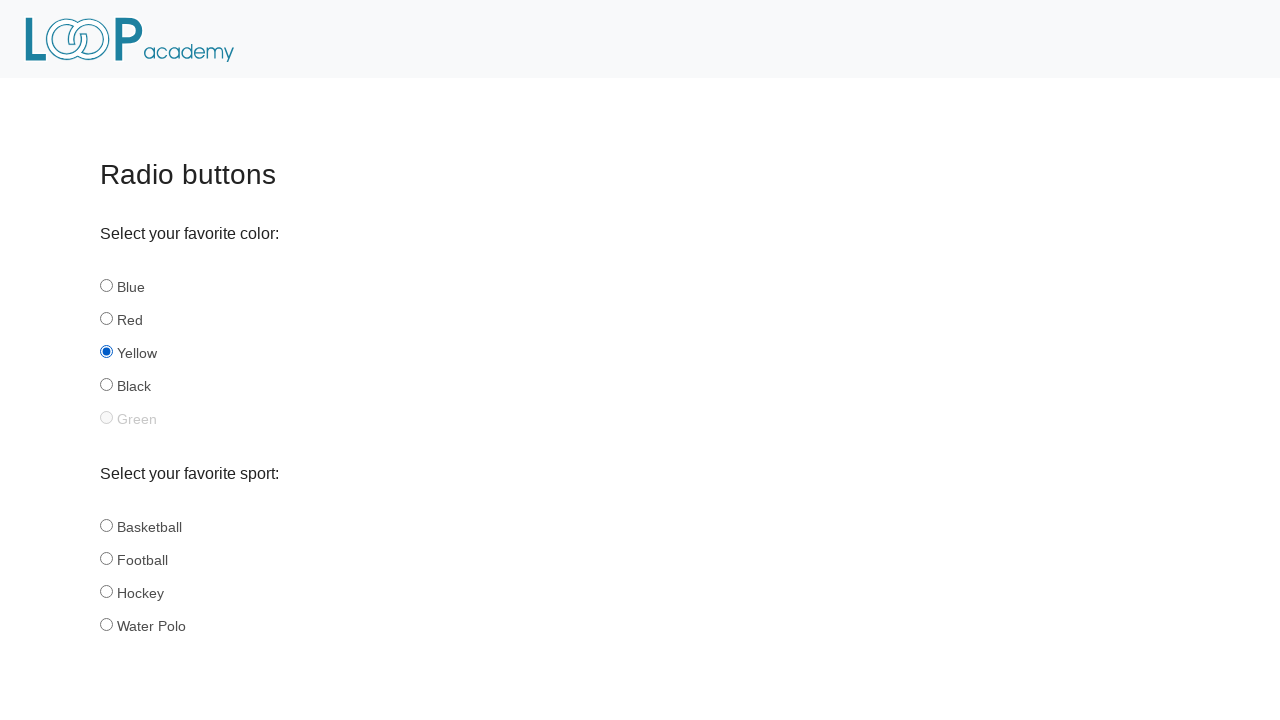

Verified Yellow radio button is selected
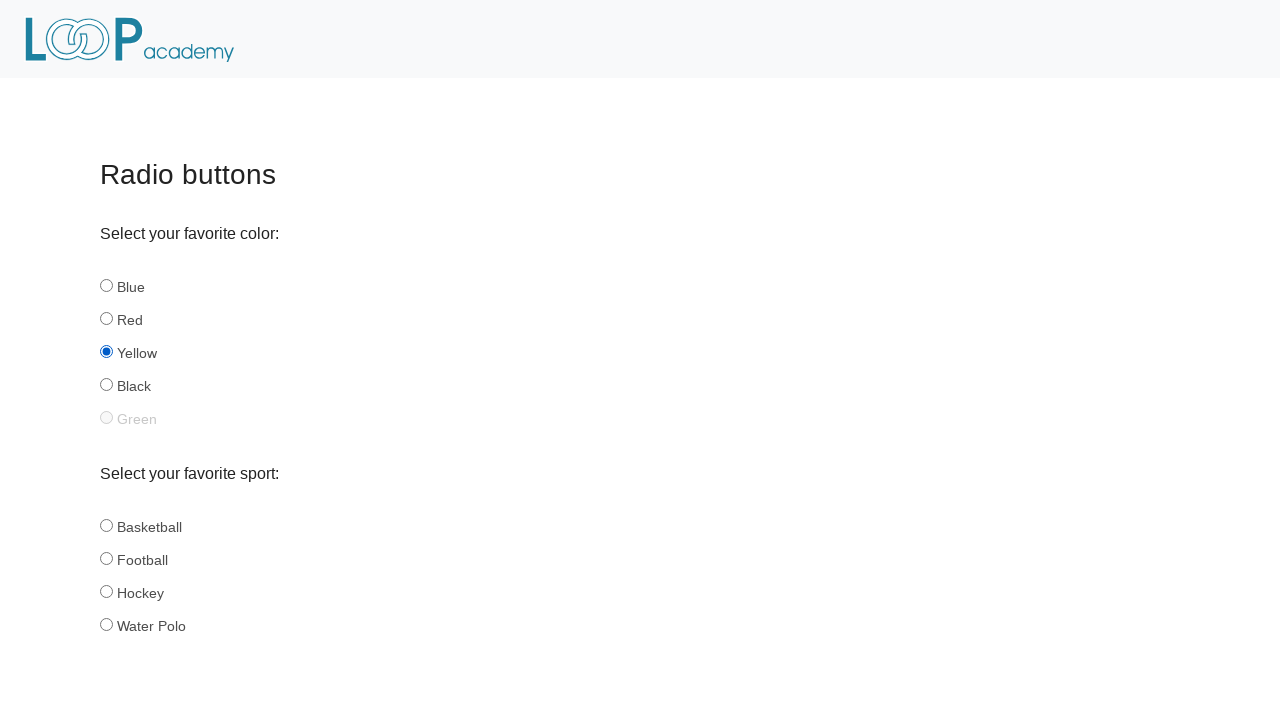

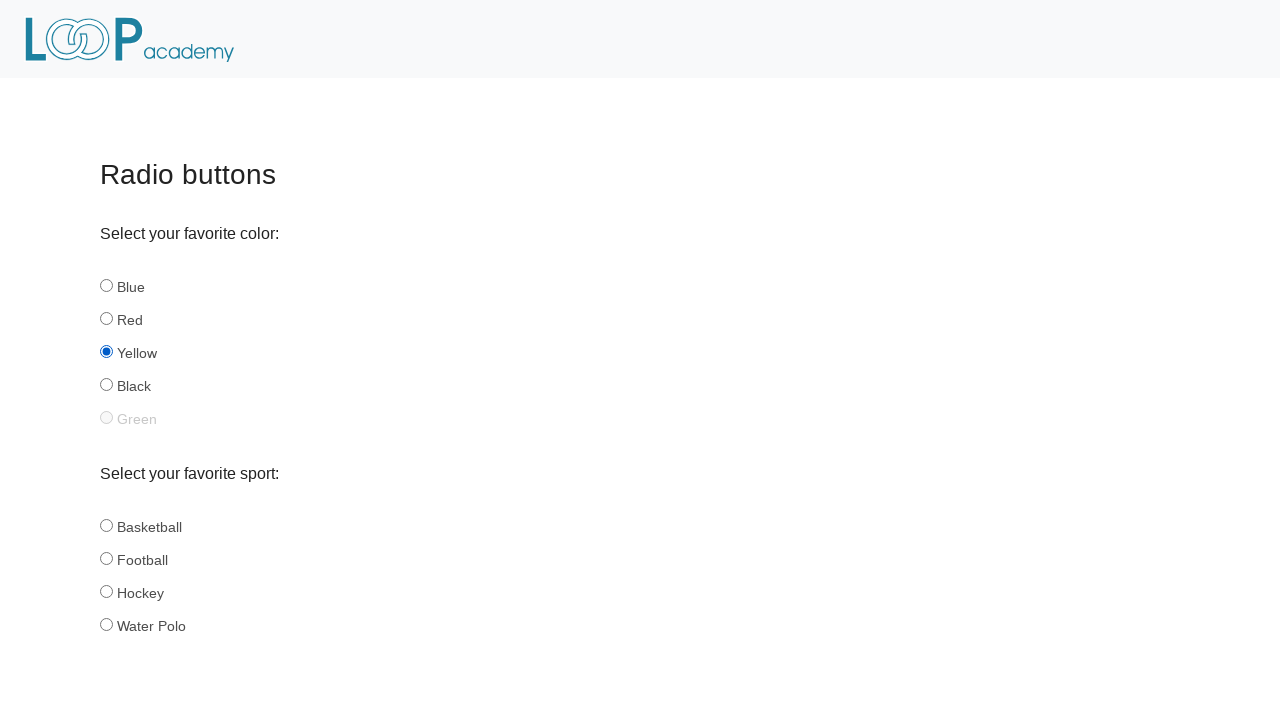